Tests JavaScript alert interactions including accepting a simple alert, dismissing a confirm dialog, and entering text into a prompt dialog

Starting URL: https://the-internet.herokuapp.com/javascript_alerts

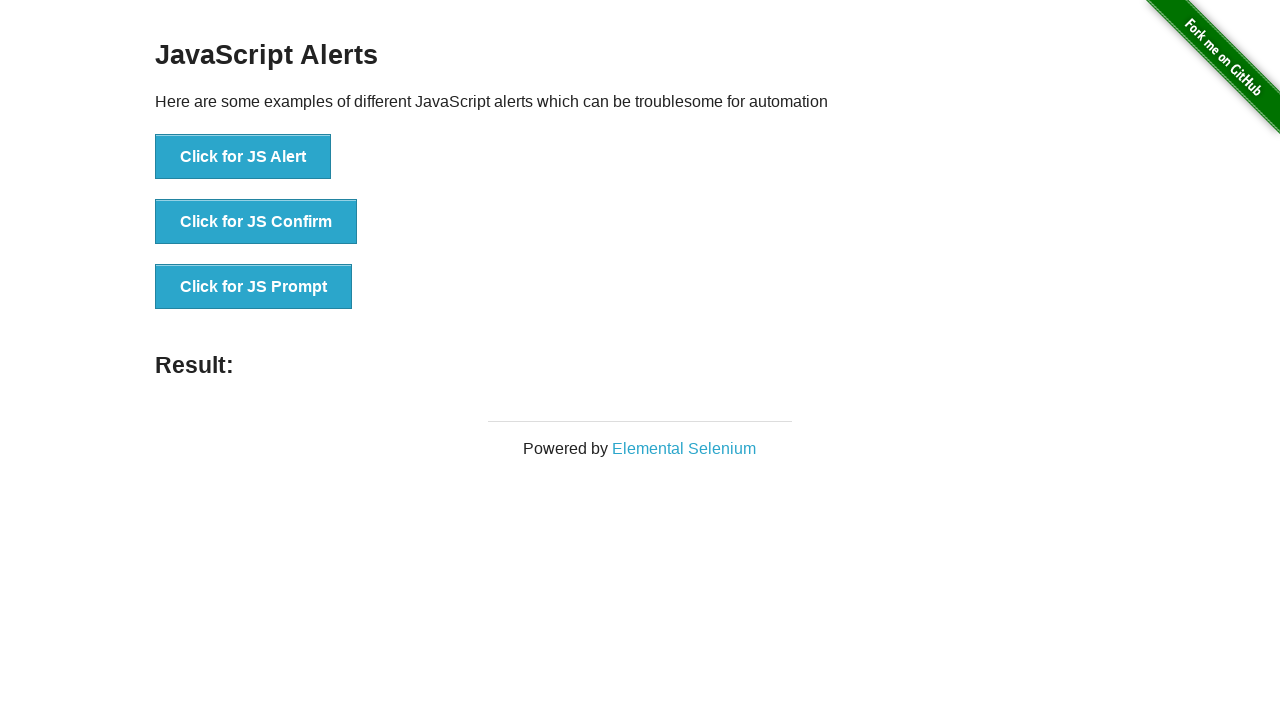

Clicked button to trigger simple JS alert at (243, 157) on xpath=//button[normalize-space()='Click for JS Alert']
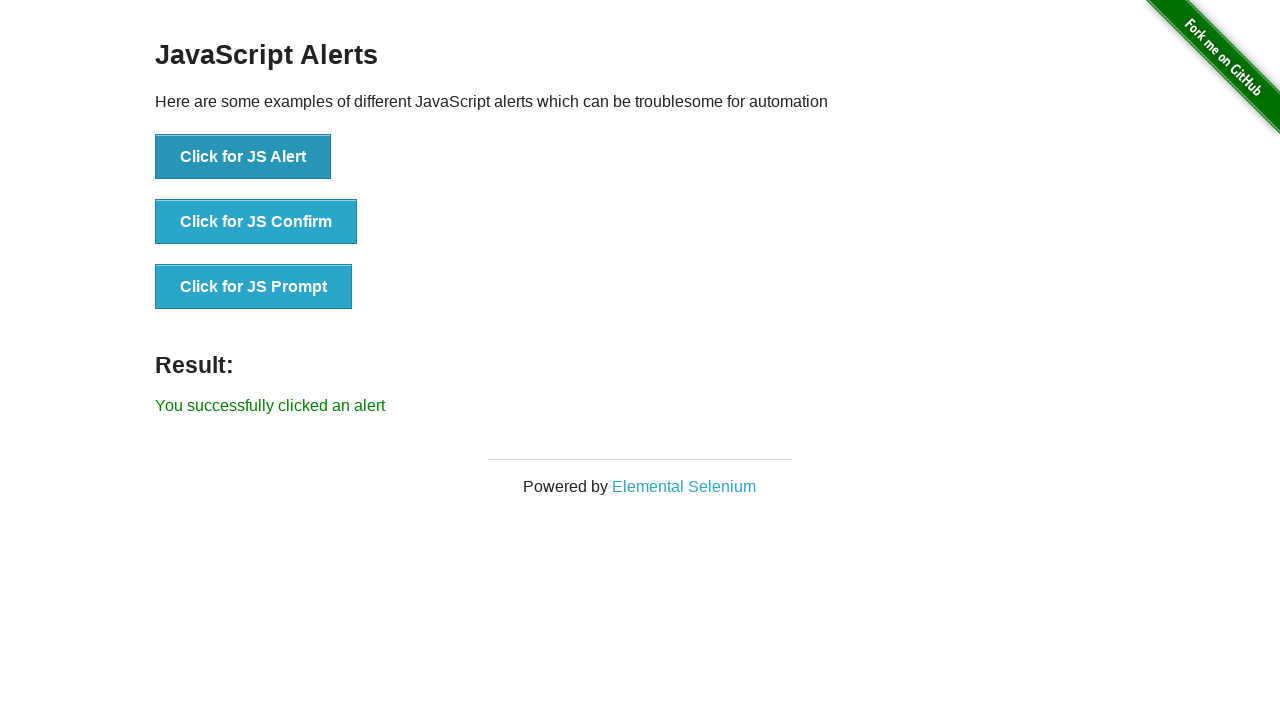

Set up dialog handler to accept alert
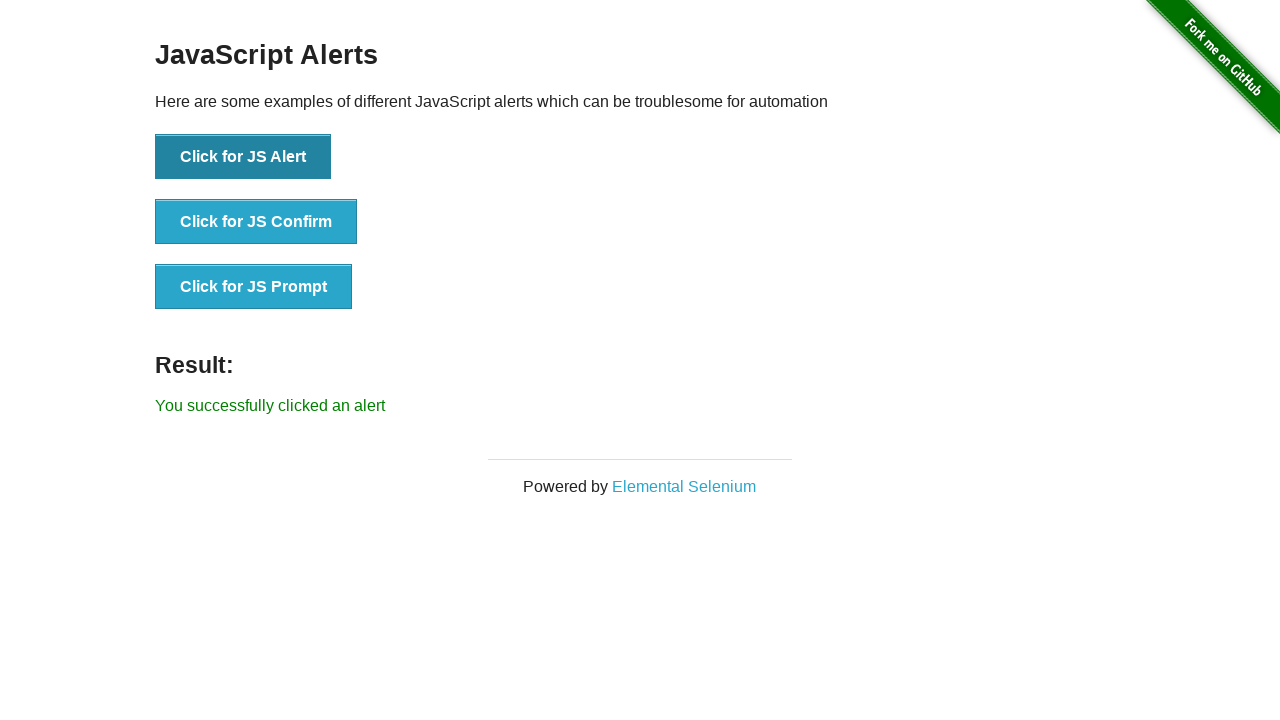

Waited for alert to be processed
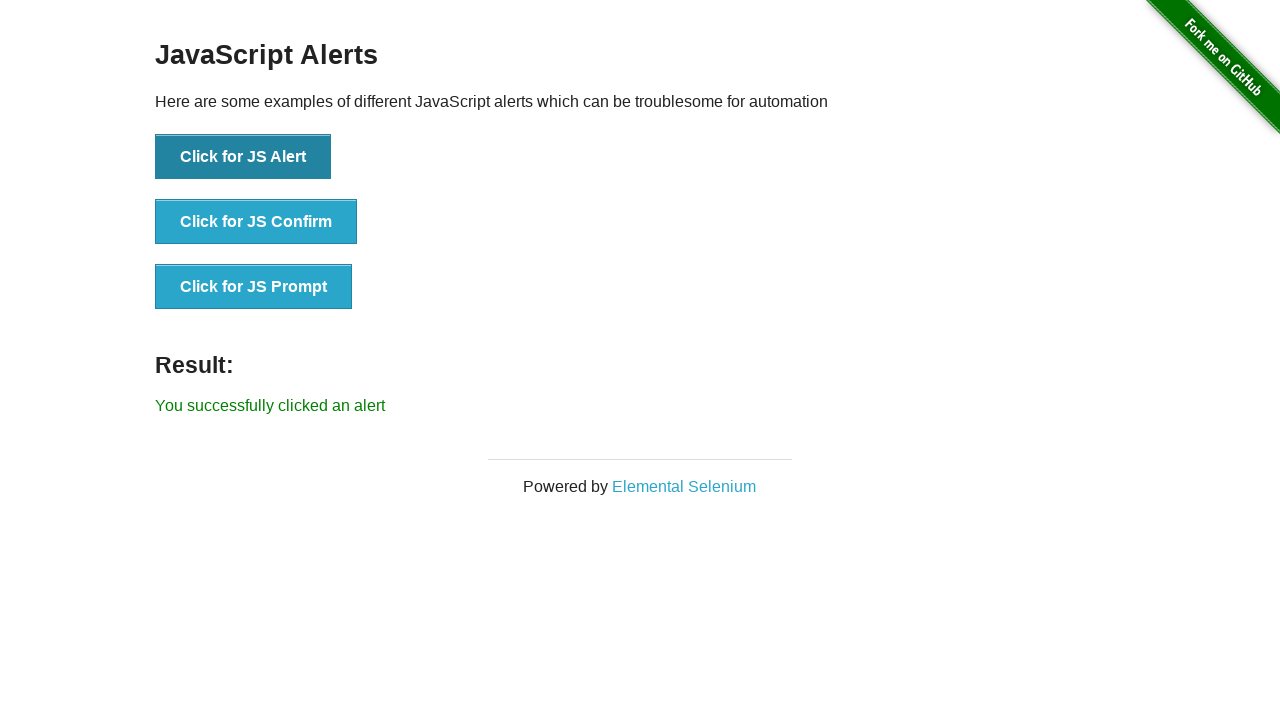

Clicked button to trigger confirm dialog at (256, 222) on xpath=//button[normalize-space()='Click for JS Confirm']
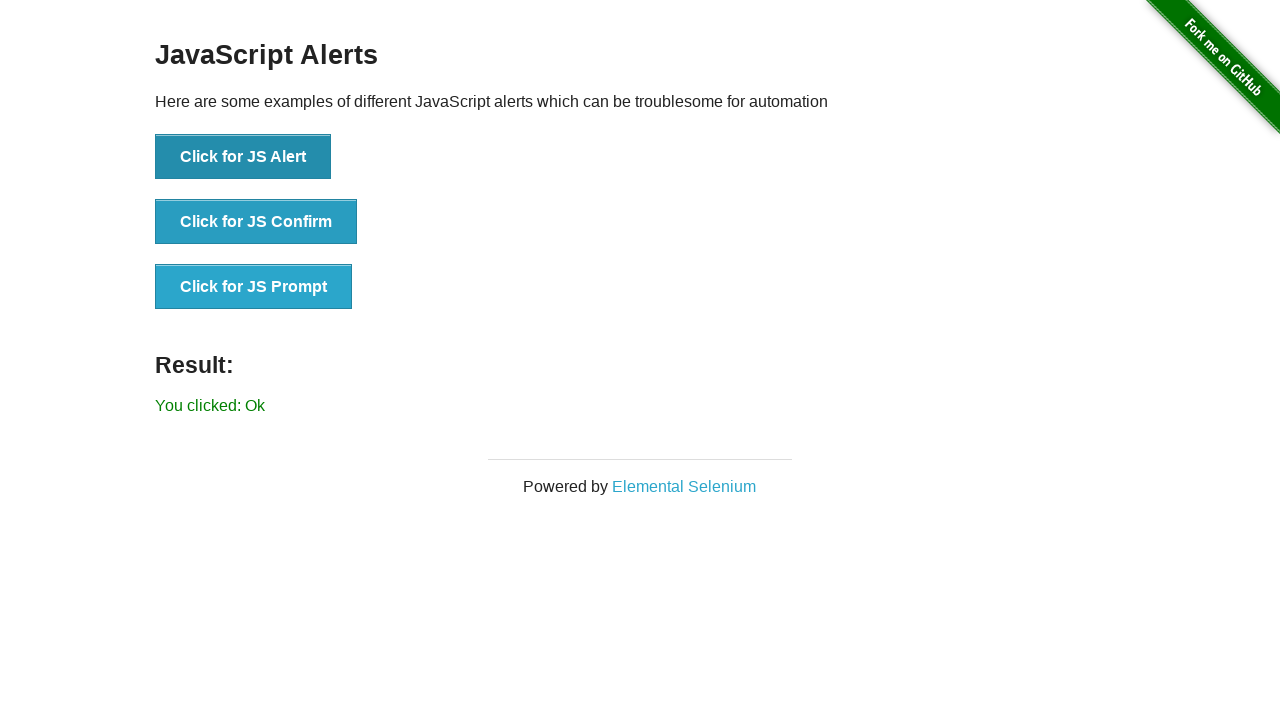

Set up dialog handler to dismiss confirm dialog
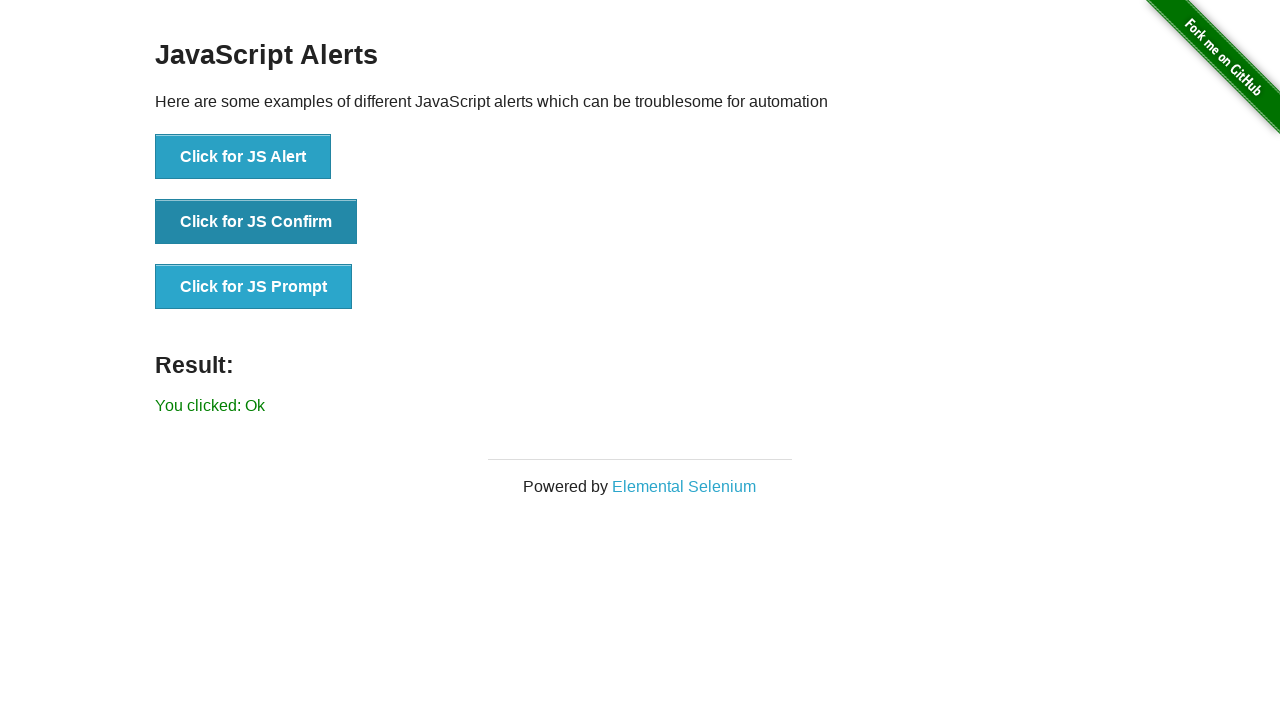

Waited for confirm dialog to be processed
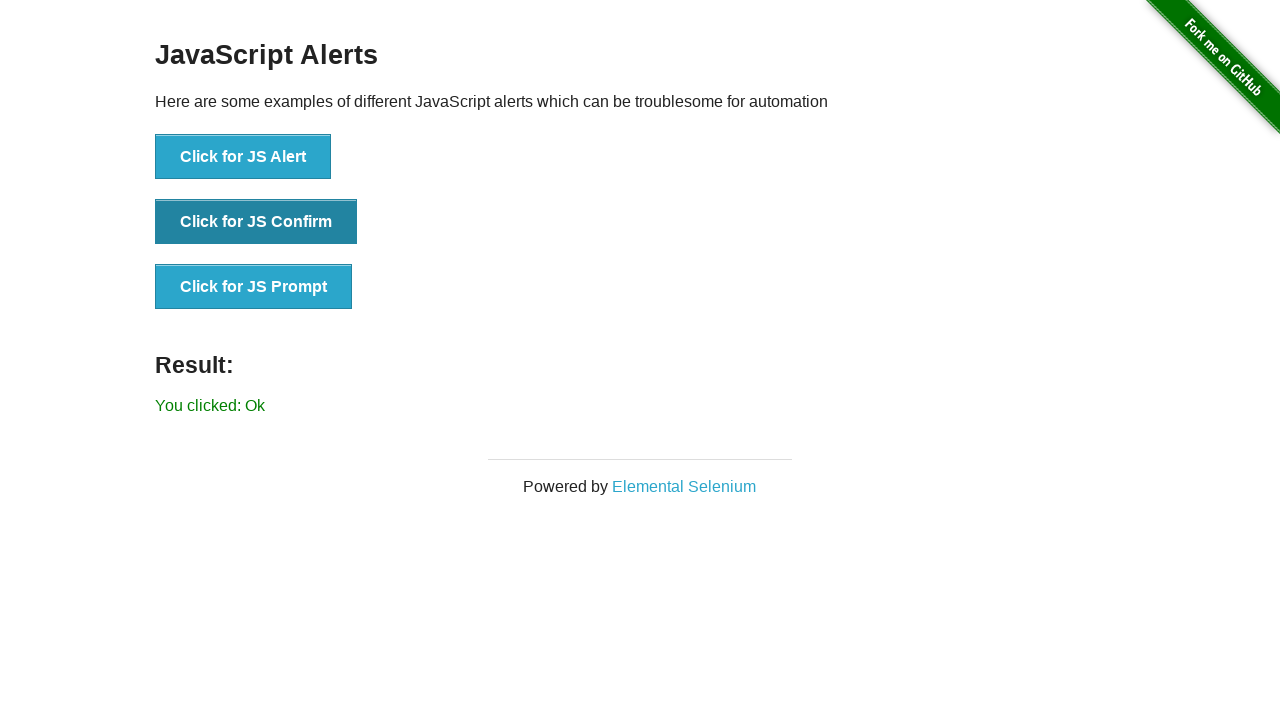

Set up dialog handler to accept prompt and enter 'Welcome'
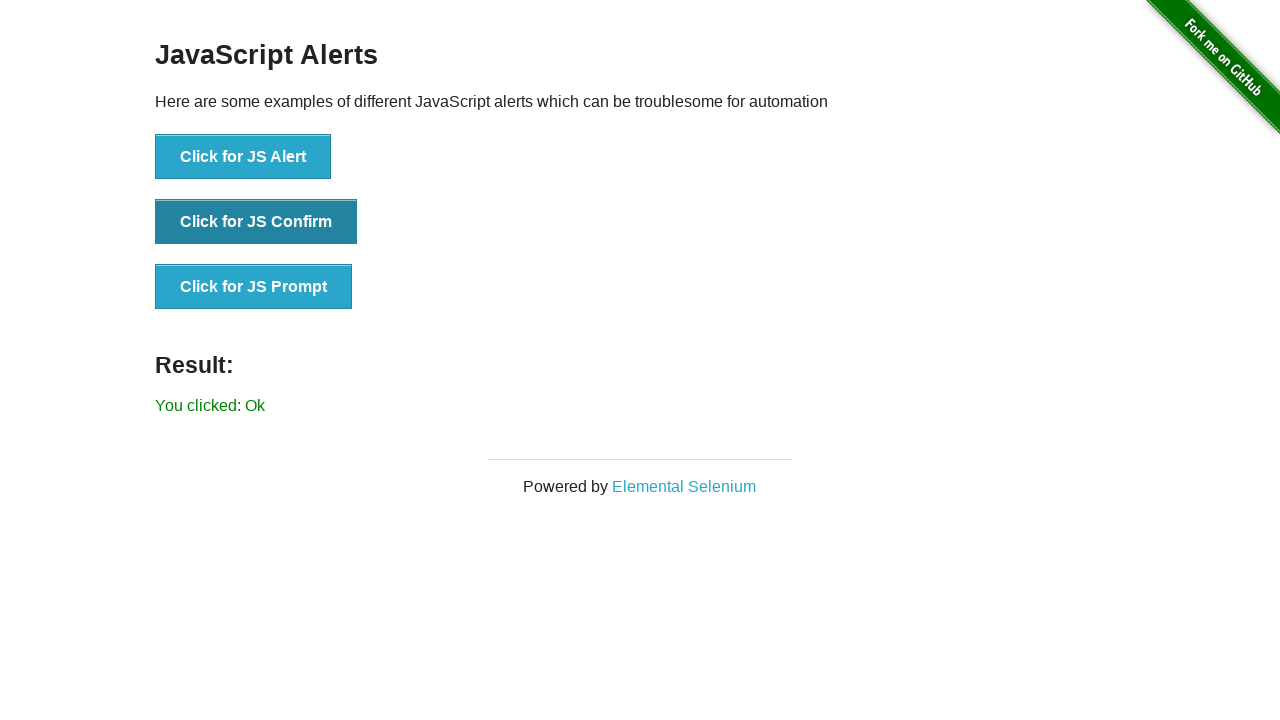

Clicked button to trigger prompt dialog at (254, 287) on xpath=//button[normalize-space()='Click for JS Prompt']
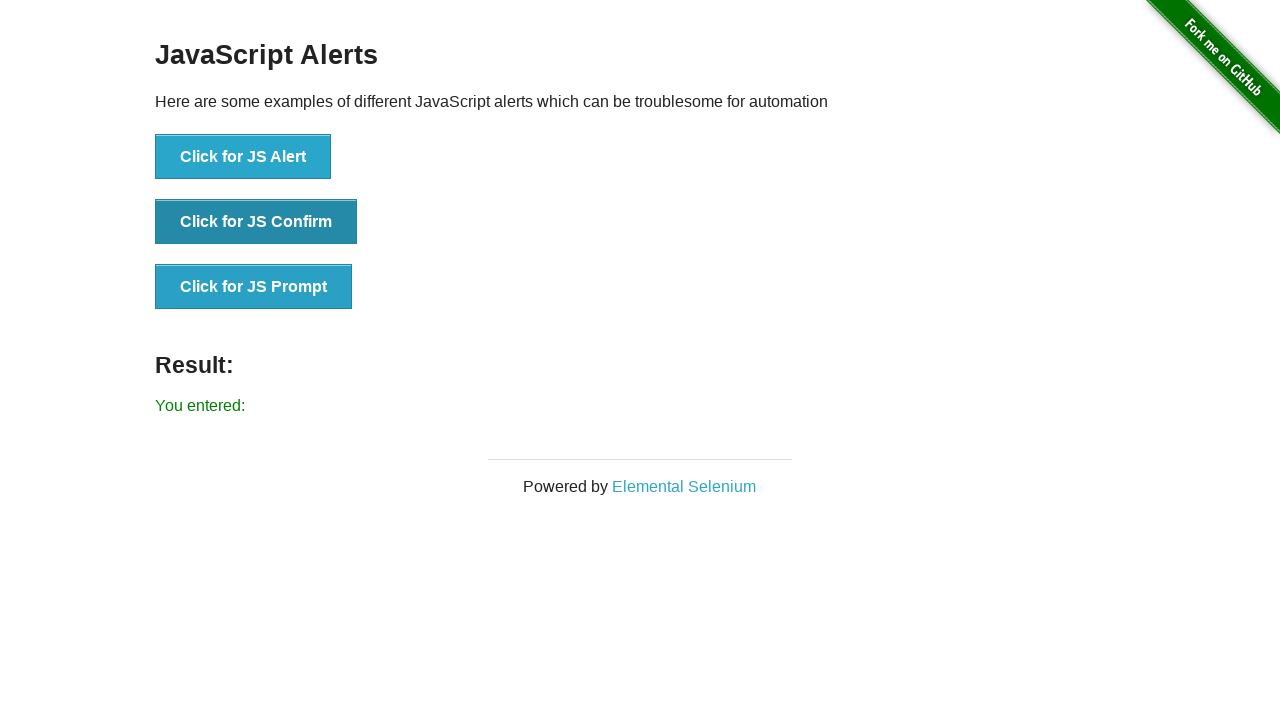

Waited for prompt dialog to be processed
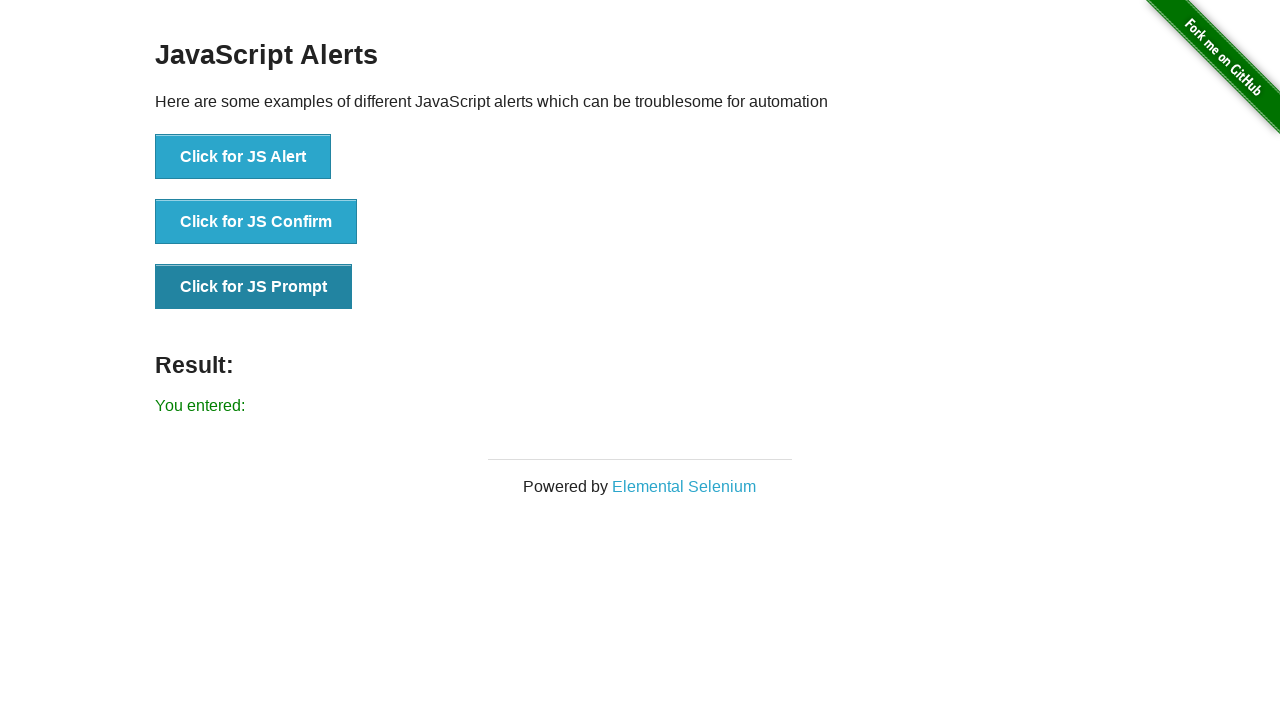

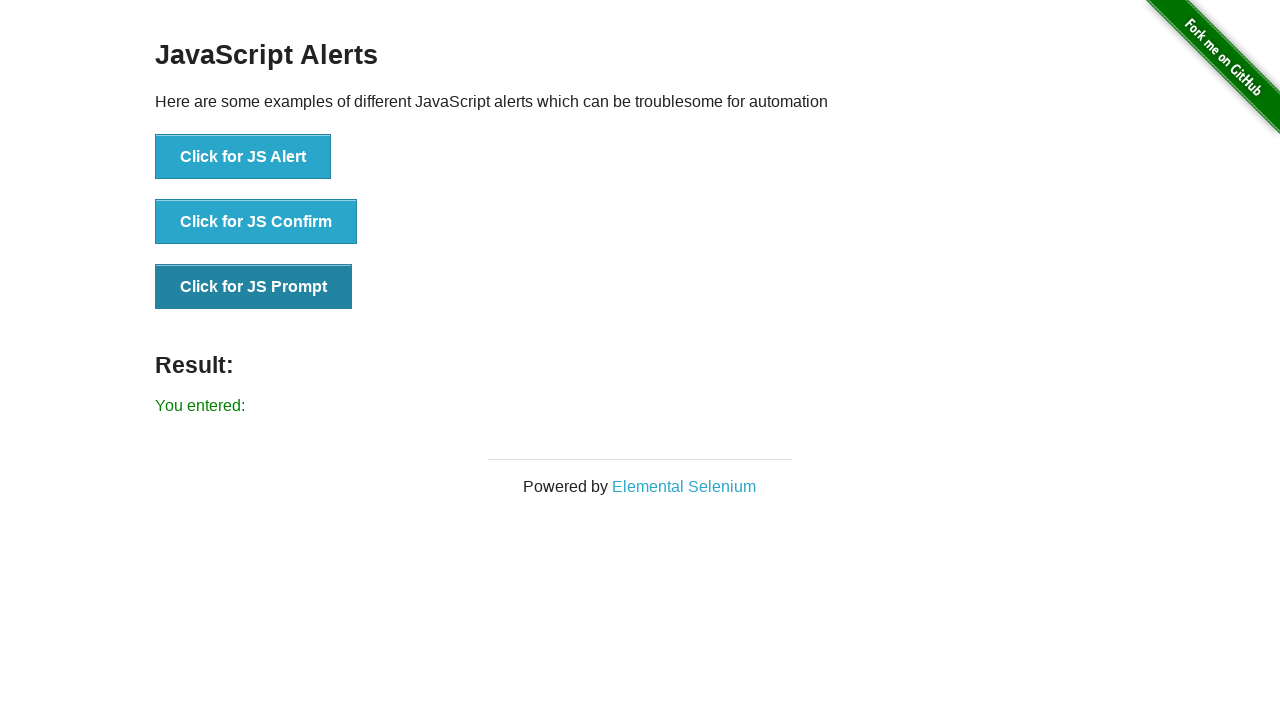